Tests scrolling functionality by scrolling down the page by 4000 pixels using JavaScript execution on a Selenium scroll tutorial page.

Starting URL: https://www.browserstack.com/guide/selenium-scroll-tutorial

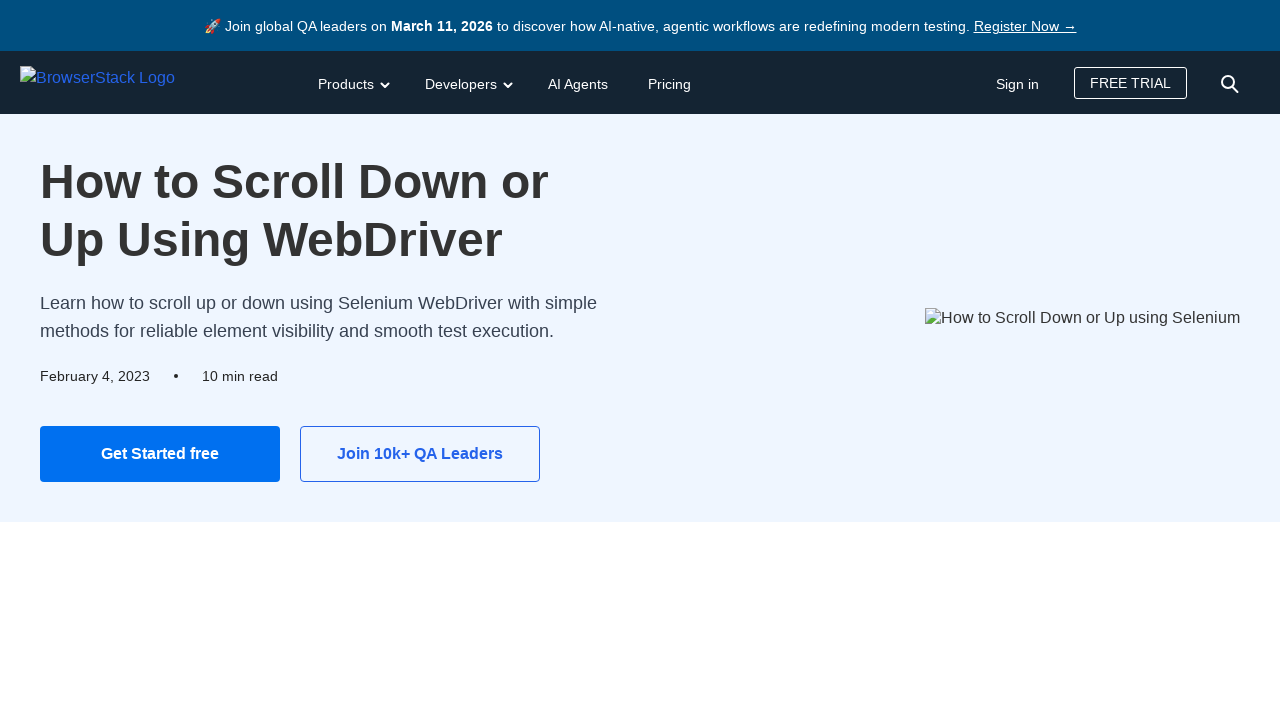

Navigated to Selenium scroll tutorial page
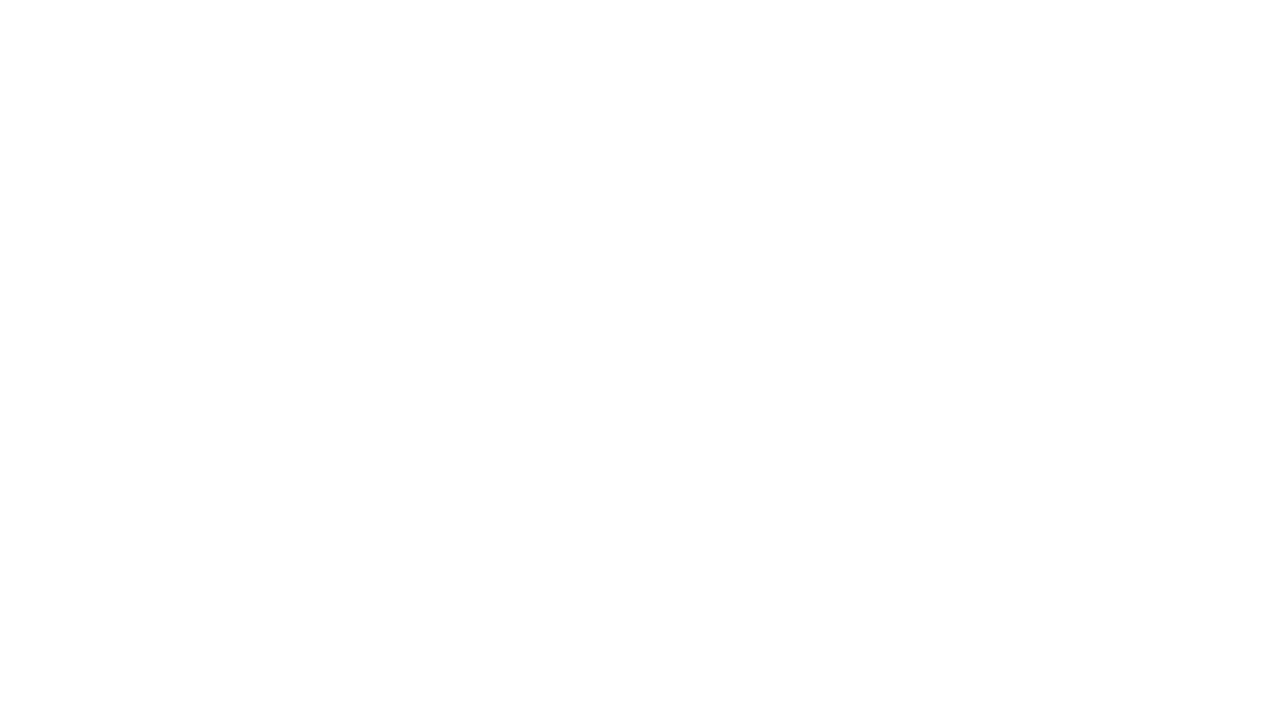

Scrolled down the page by 4000 pixels using JavaScript
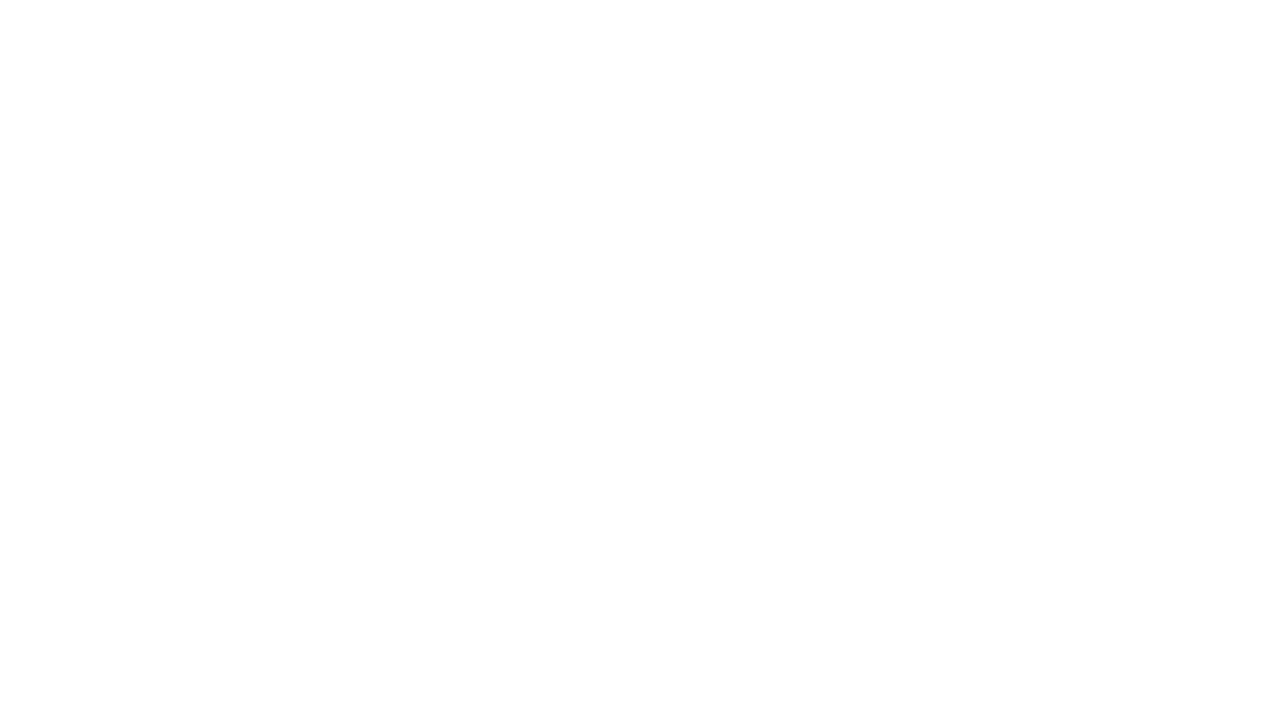

Waited for scroll to complete and page to settle
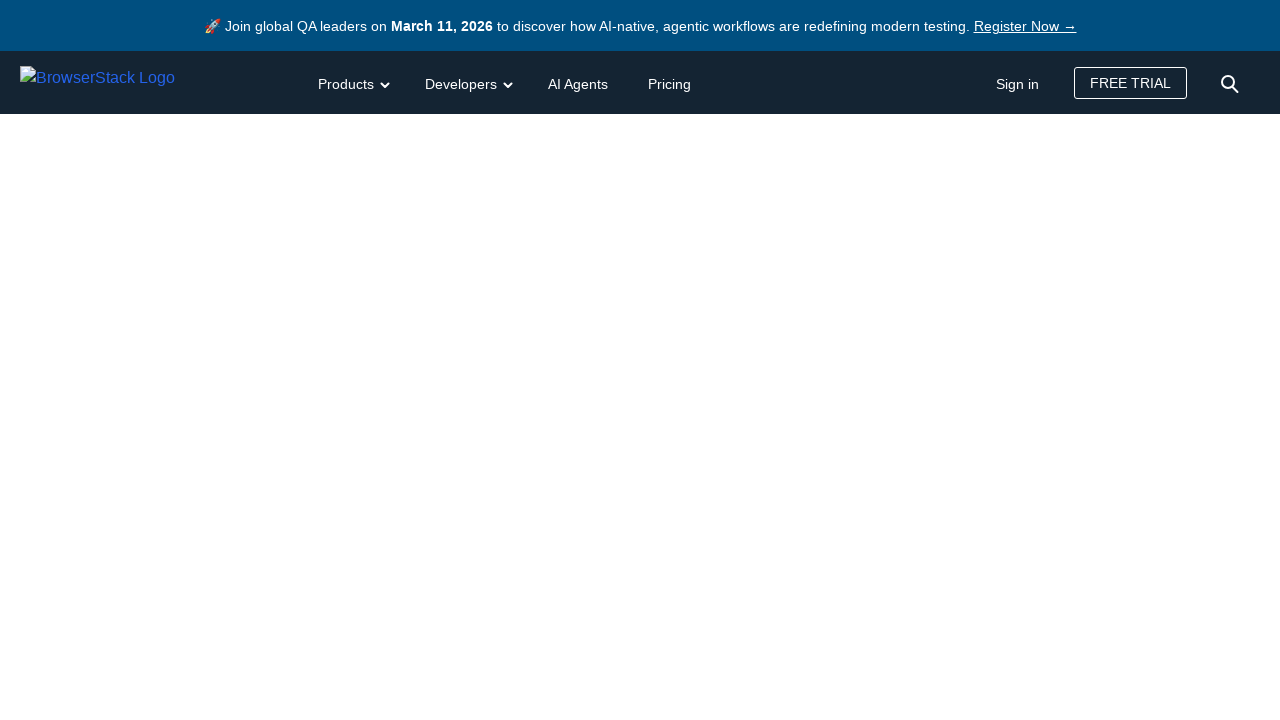

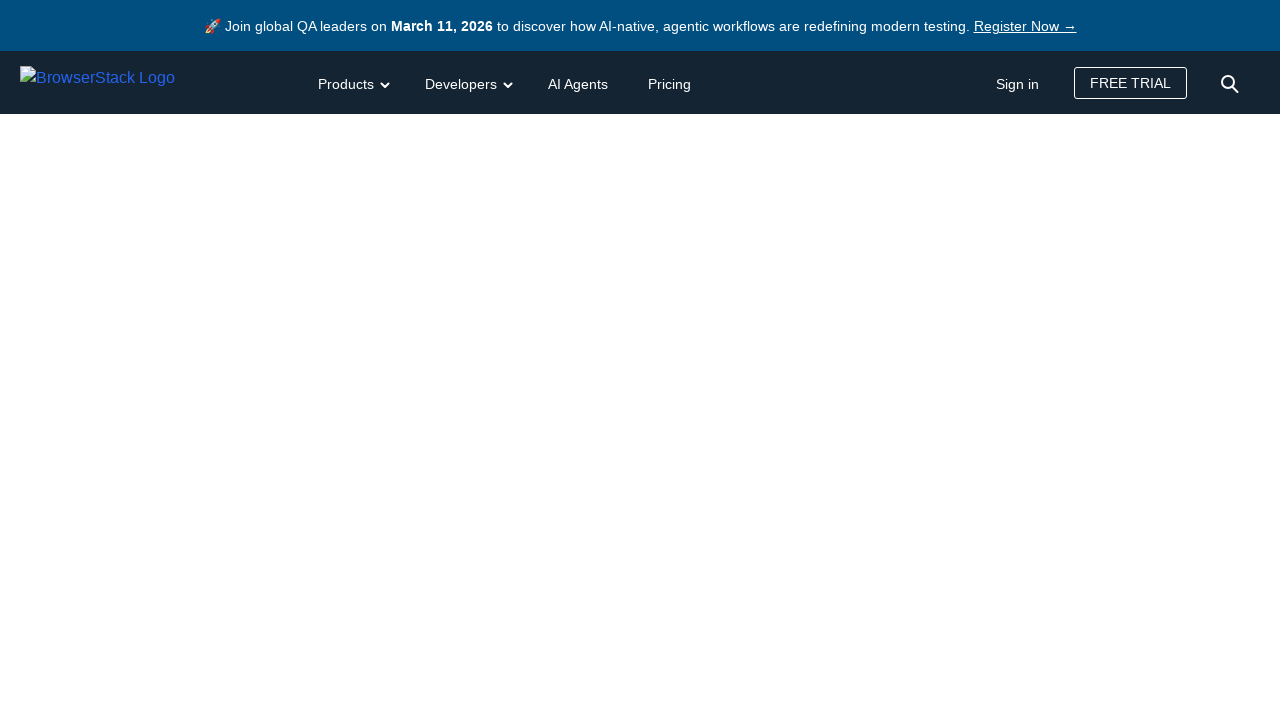